Tests a practice form by filling in name, email, password, selecting a dropdown option, entering a birthday, and submitting the form. Verifies the success message is displayed after submission.

Starting URL: https://rahulshettyacademy.com/angularpractice/

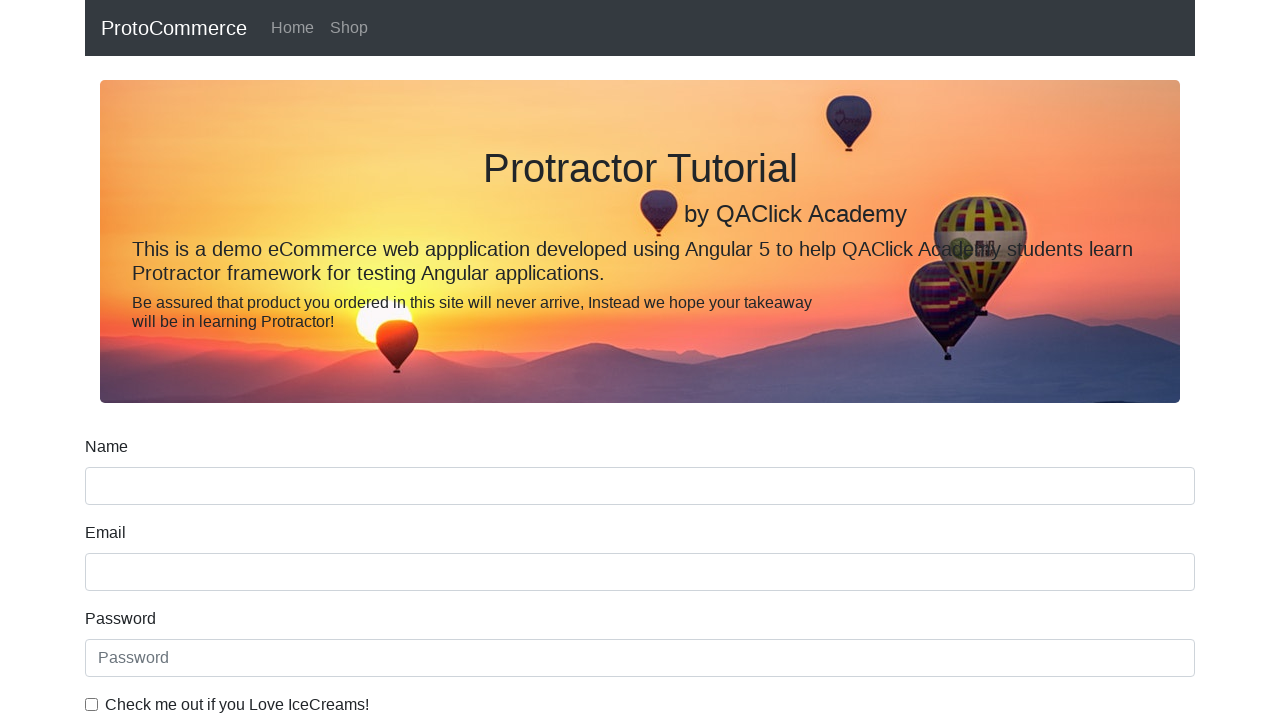

Filled name field with 'Abhijit Das' on input[name='name']
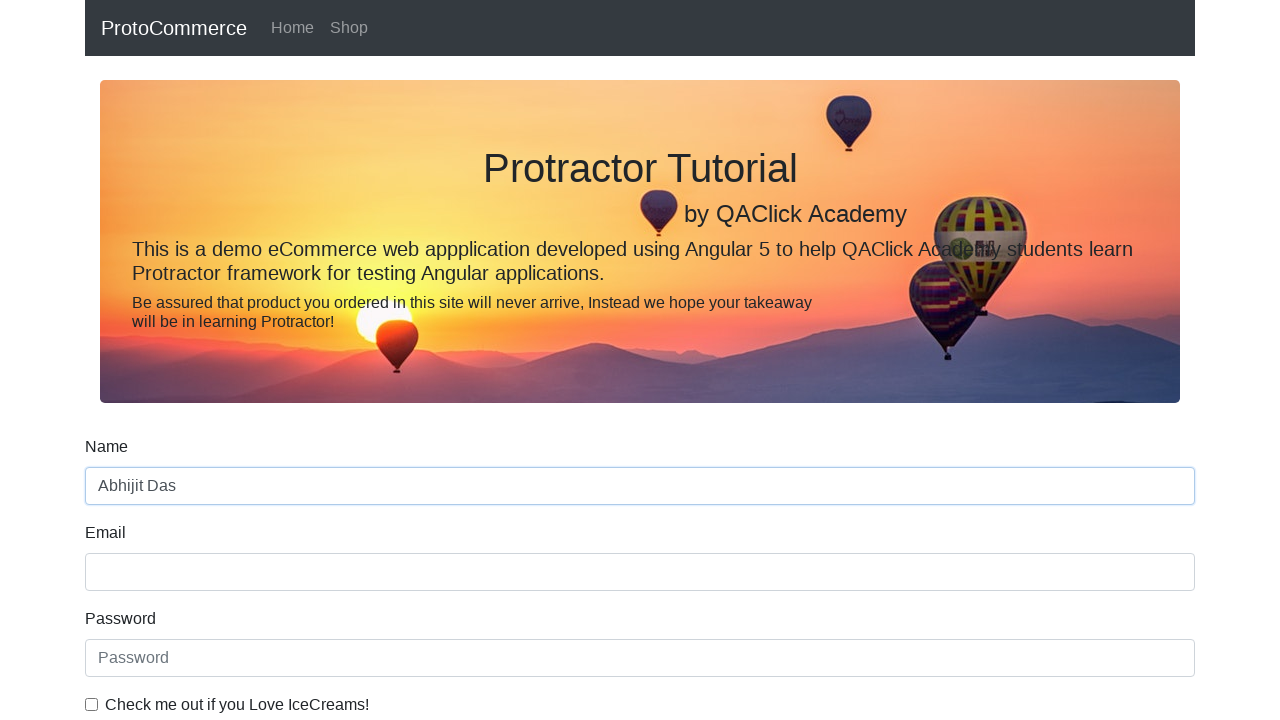

Filled email field with 'testuser@example.com' on input[name='email']
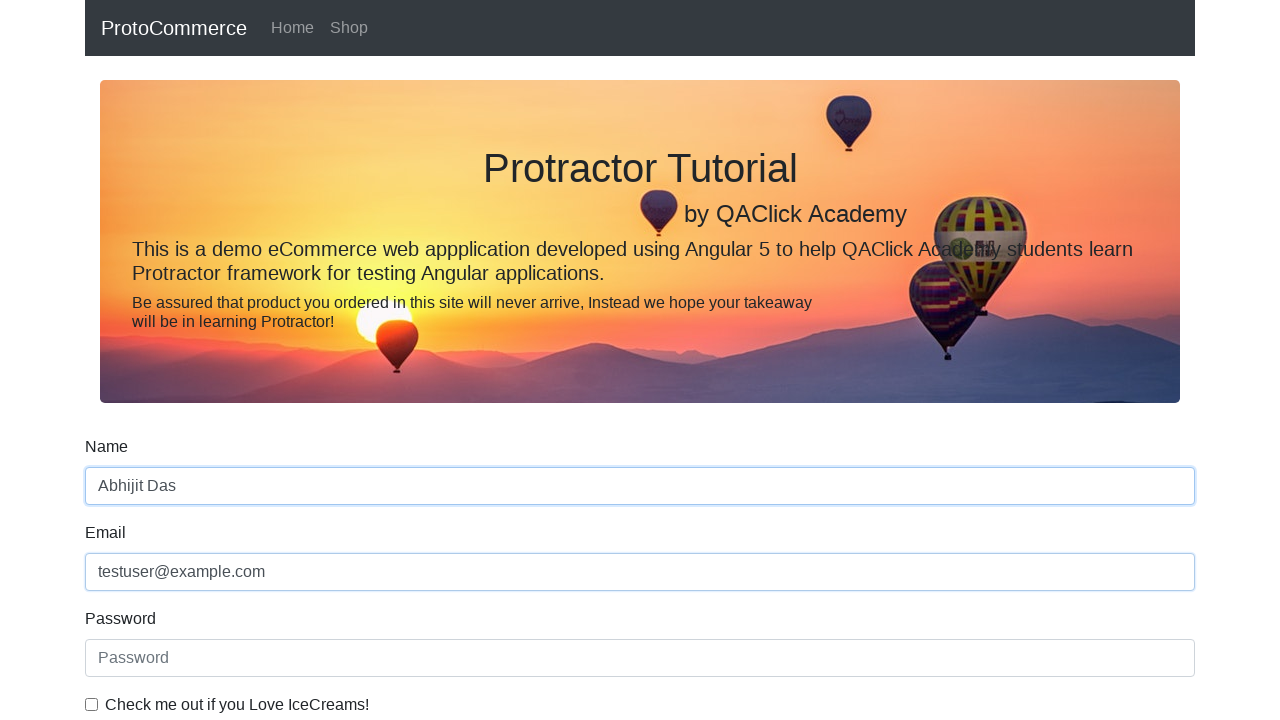

Filled password field with 'testpass123' on #exampleInputPassword1
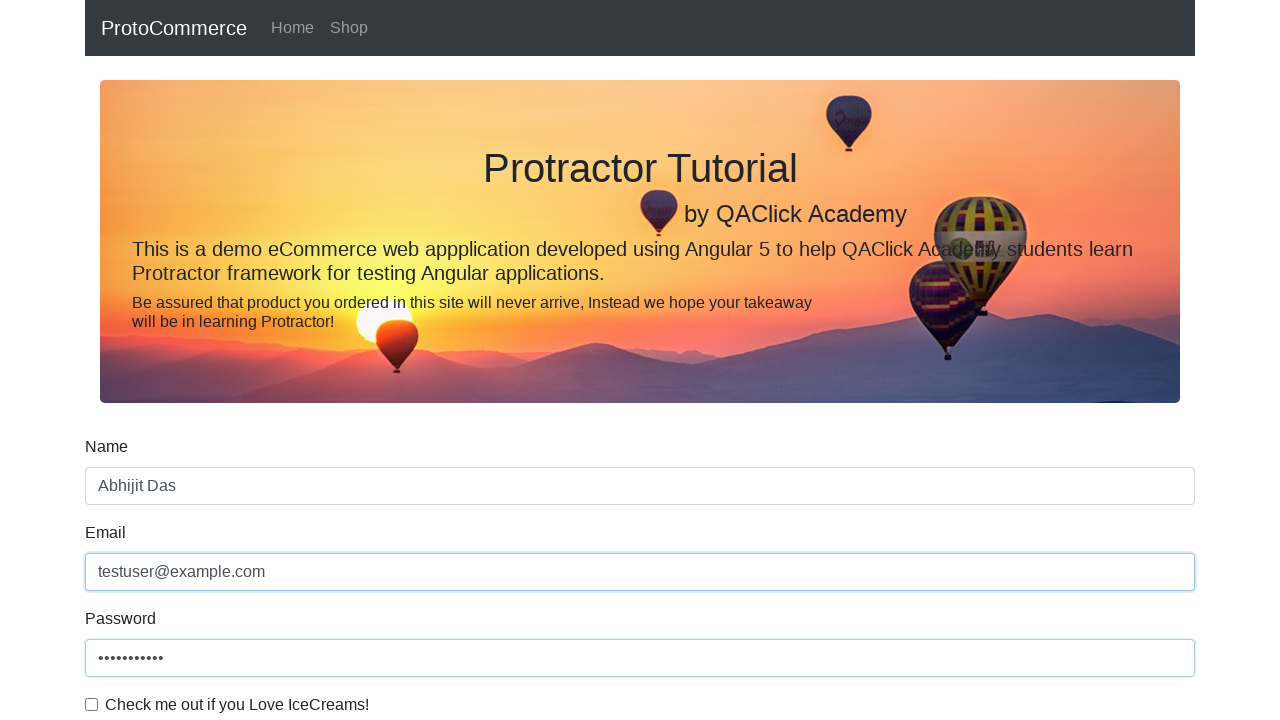

Clicked checkbox for agreement at (92, 704) on #exampleCheck1
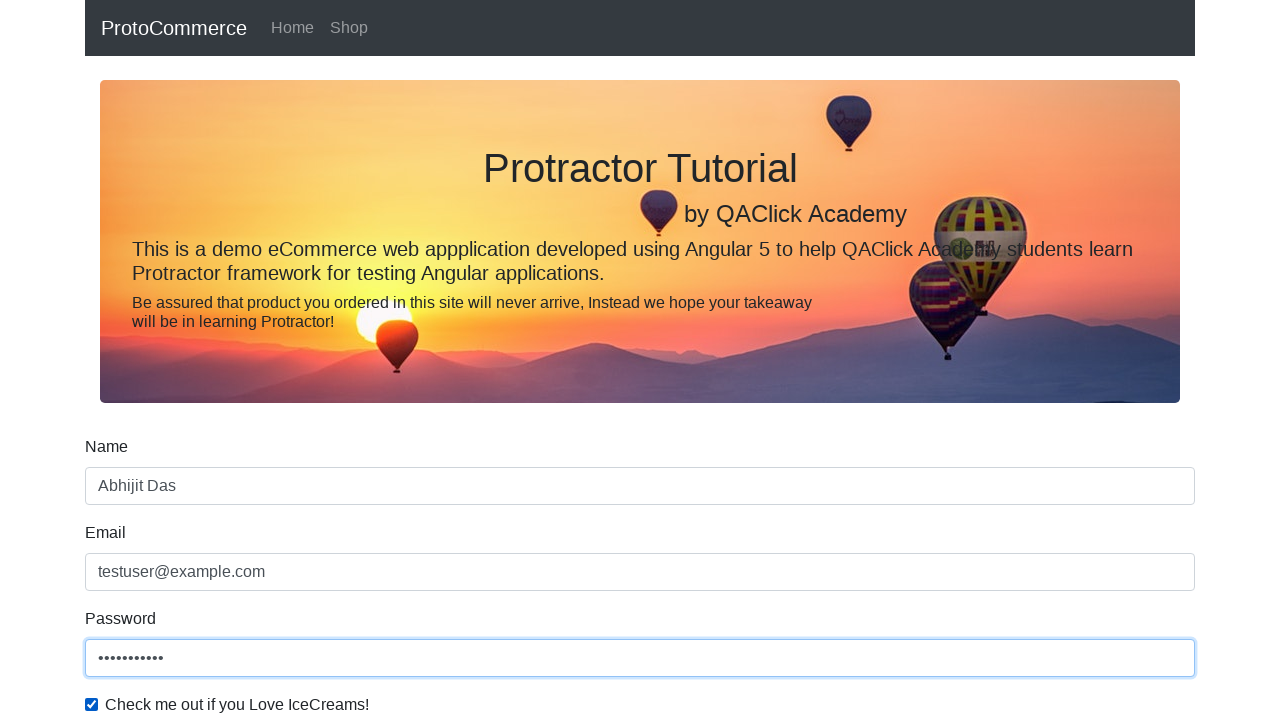

Selected first option from dropdown on #exampleFormControlSelect1
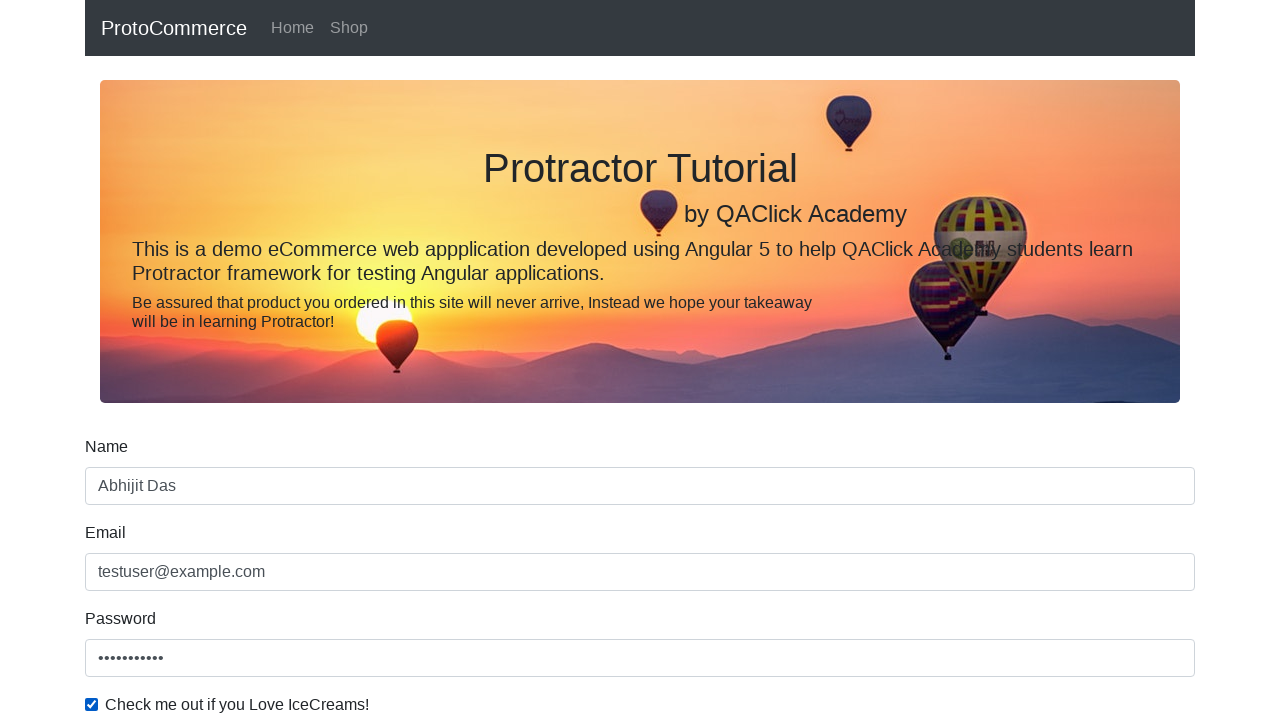

Filled birthday field with '1992-04-30' on input[name='bday']
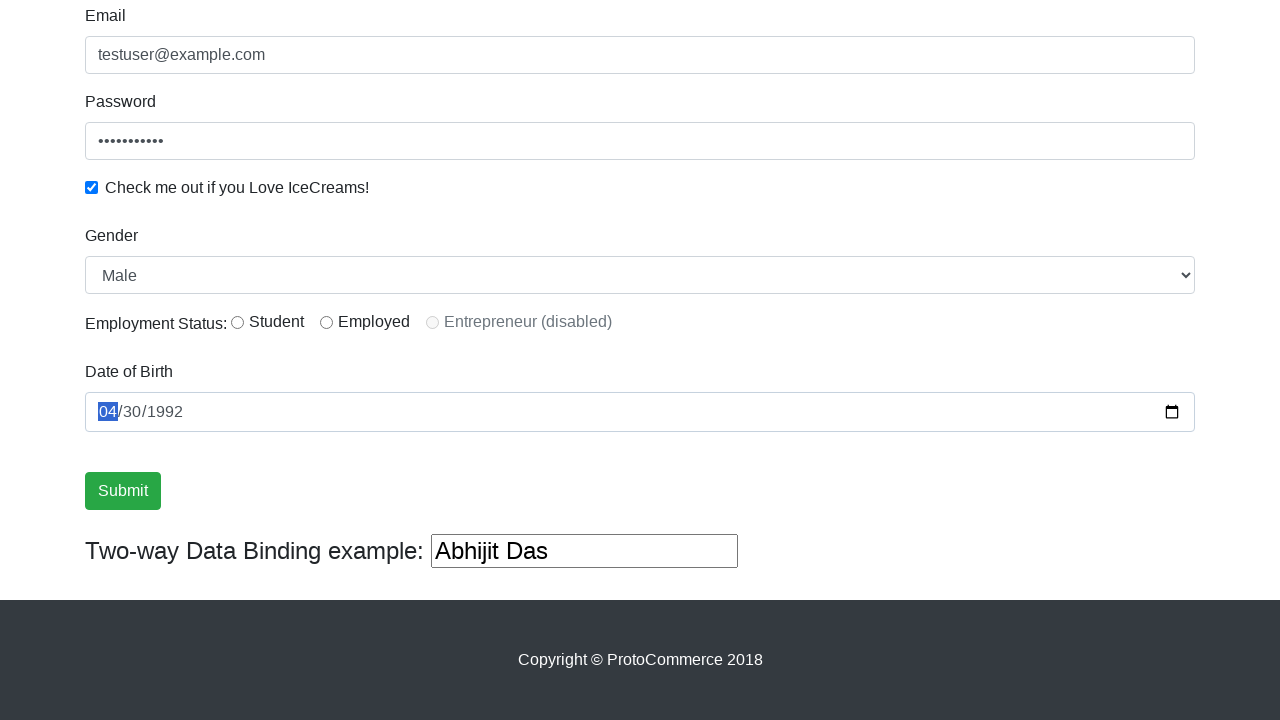

Clicked submit button to submit the form at (123, 491) on .btn-success
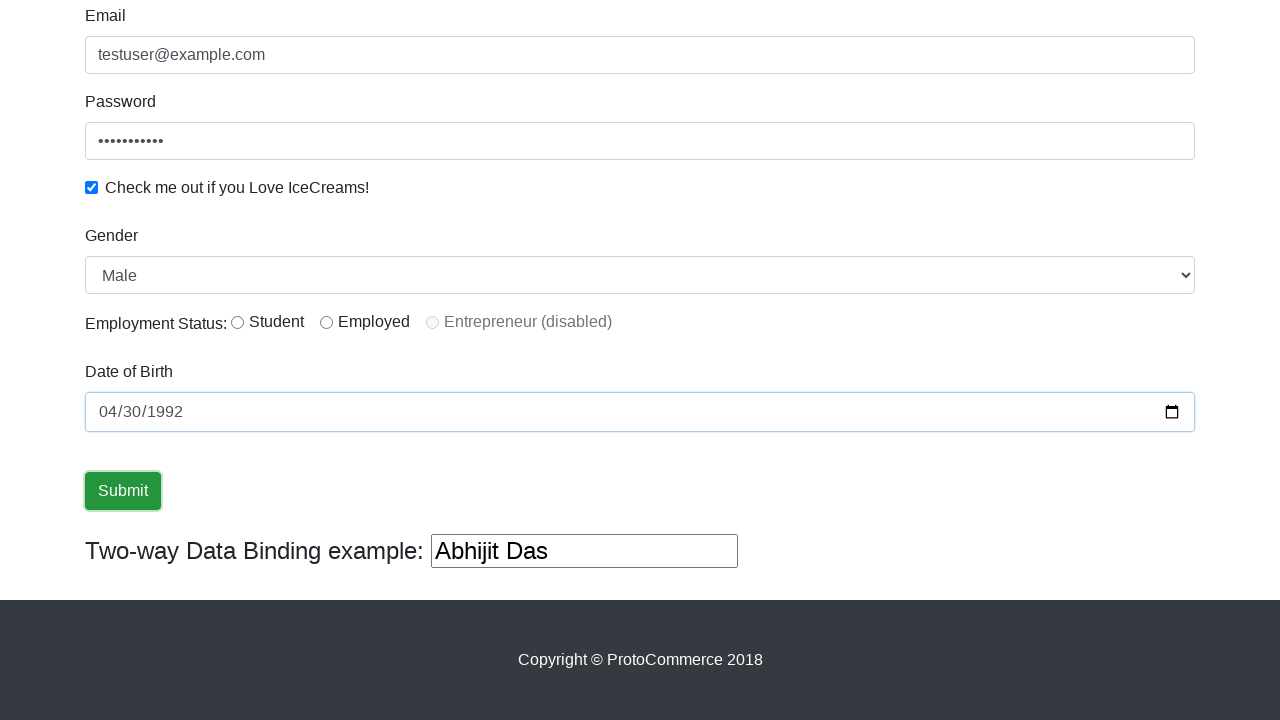

Success message appeared confirming form submission
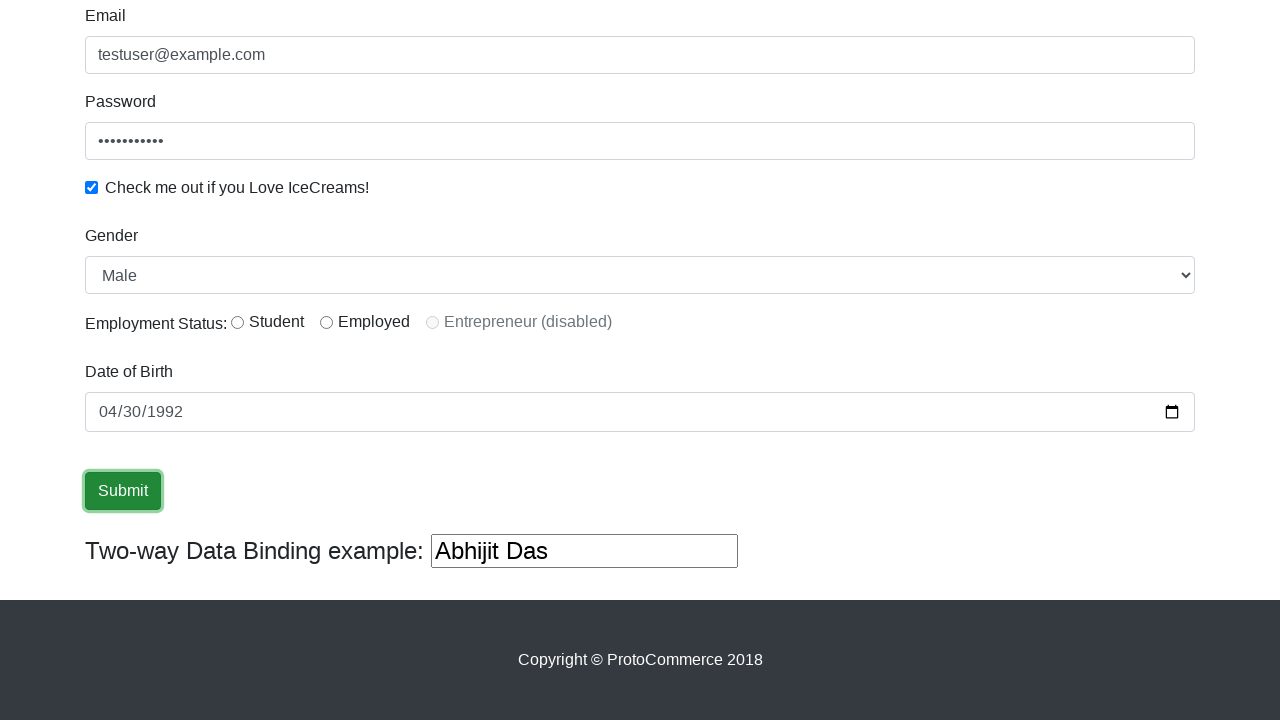

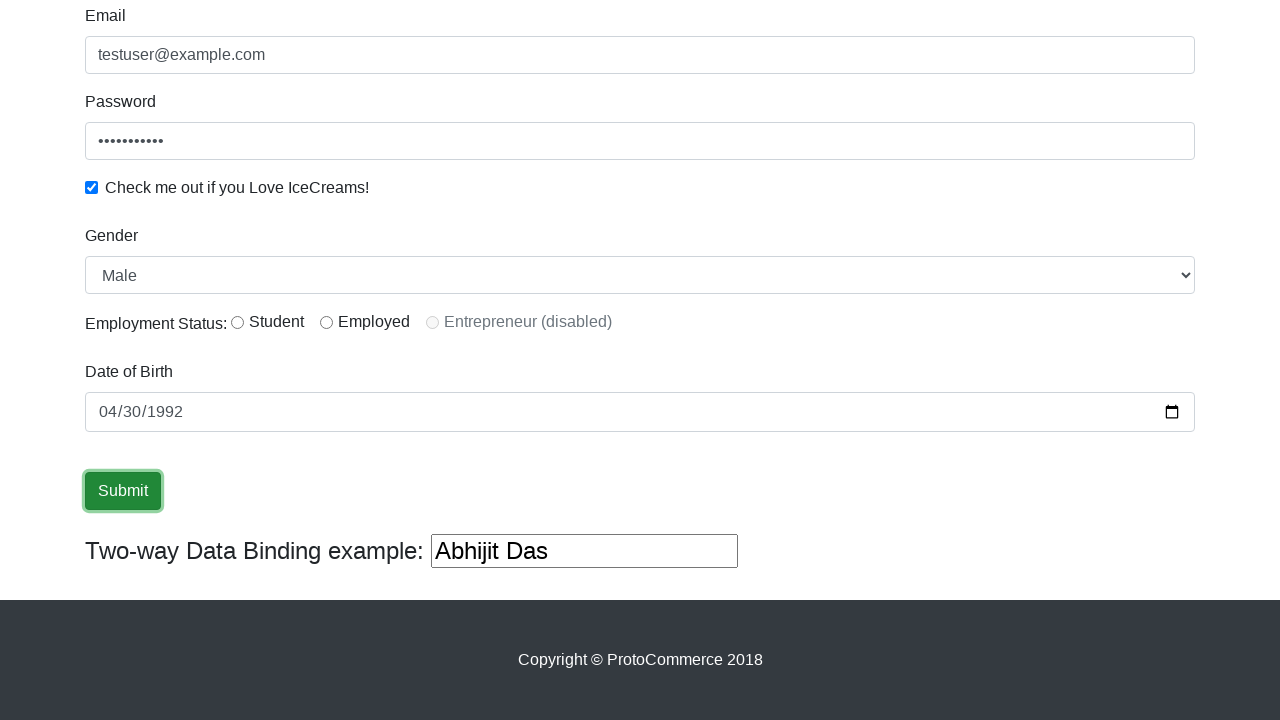